Tests the sorting functionality of a vegetable/fruit table by clicking the column header and verifying the items are properly sorted

Starting URL: https://rahulshettyacademy.com/seleniumPractise/#/offers

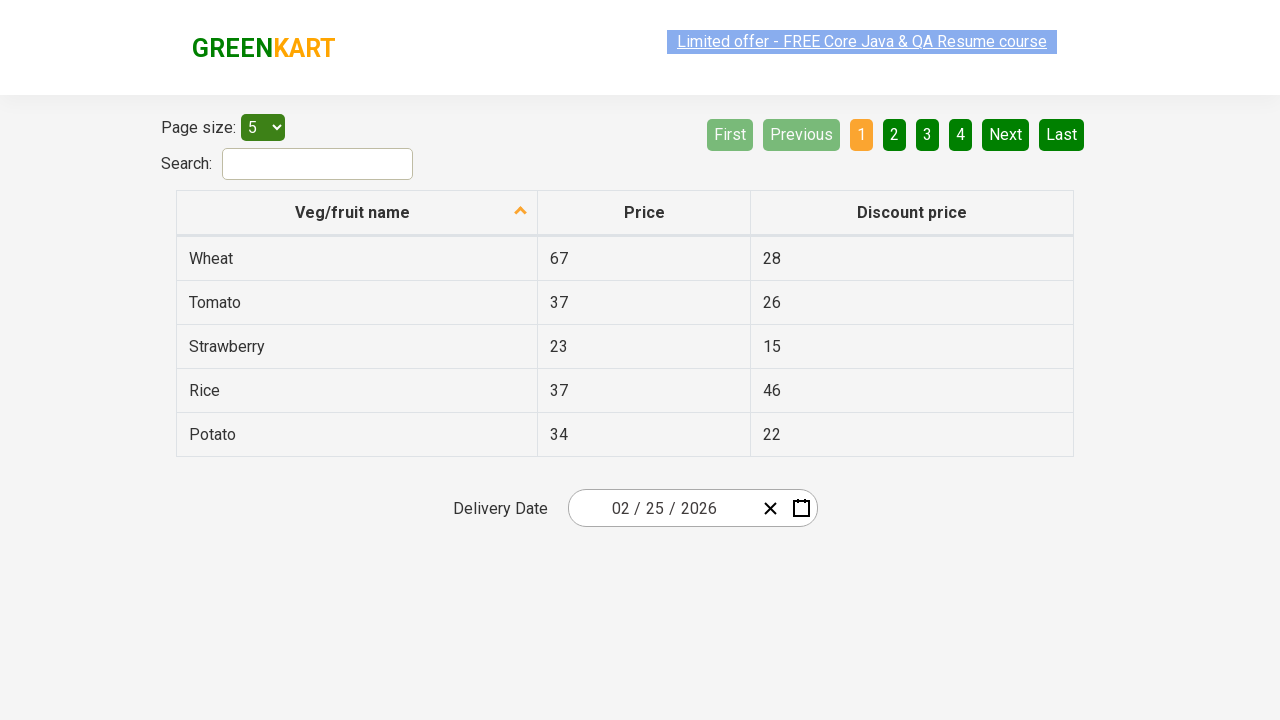

Clicked on Veg/fruit name column header to trigger ascending sort at (357, 213) on xpath=//th[@aria-label='Veg/fruit name: activate to sort column ascending']
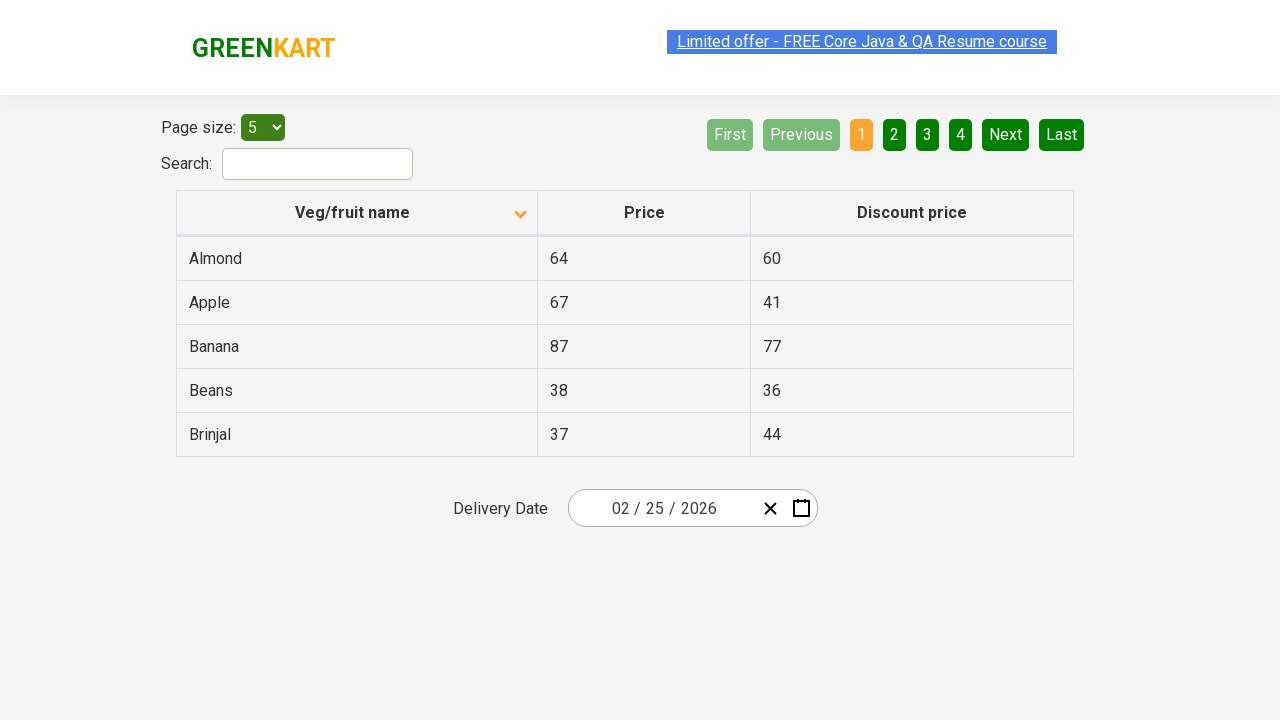

Waited 500ms for table sorting animation to complete
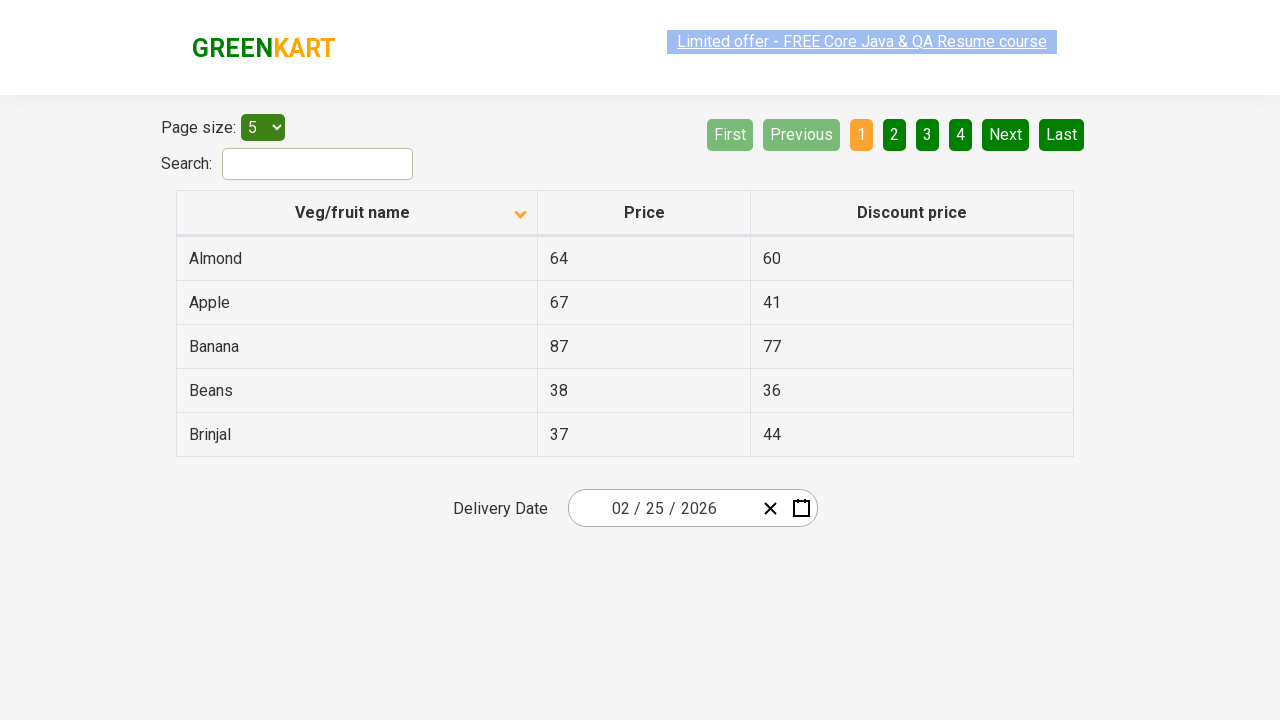

Retrieved all vegetable/fruit name elements from first column
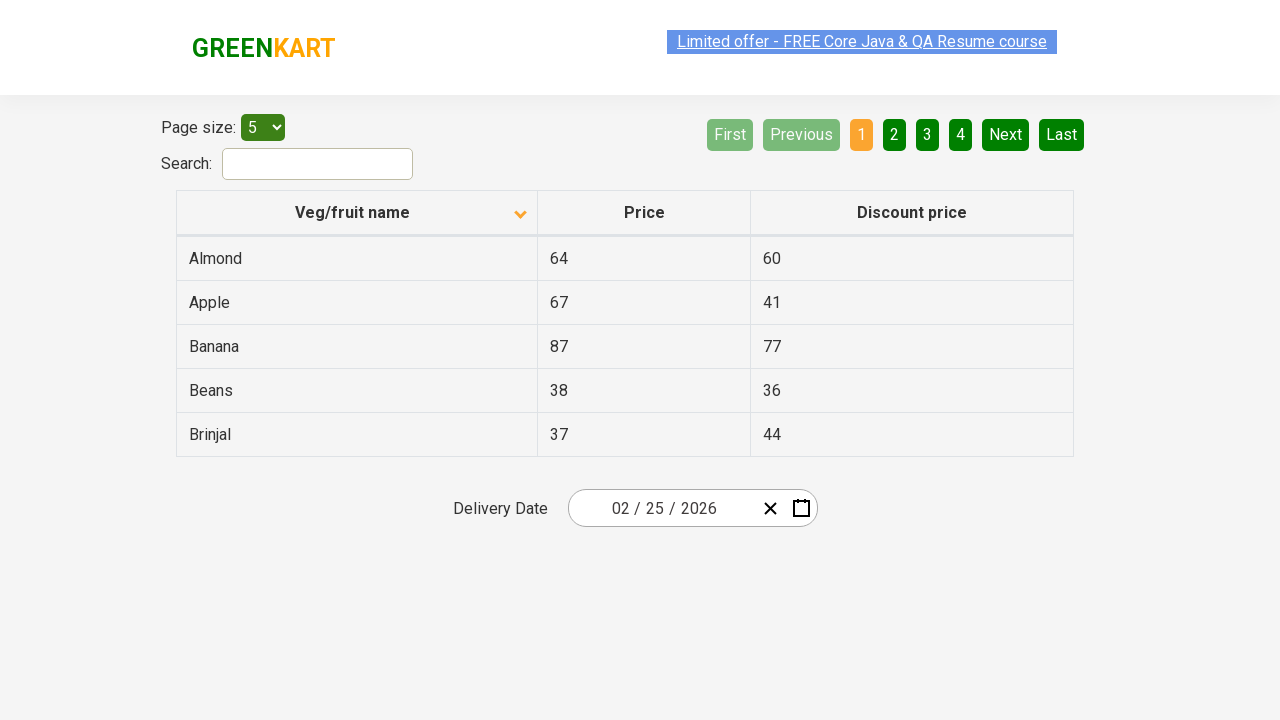

Extracted 5 vegetable/fruit names from table: ['Almond', 'Apple', 'Banana', 'Beans', 'Brinjal']
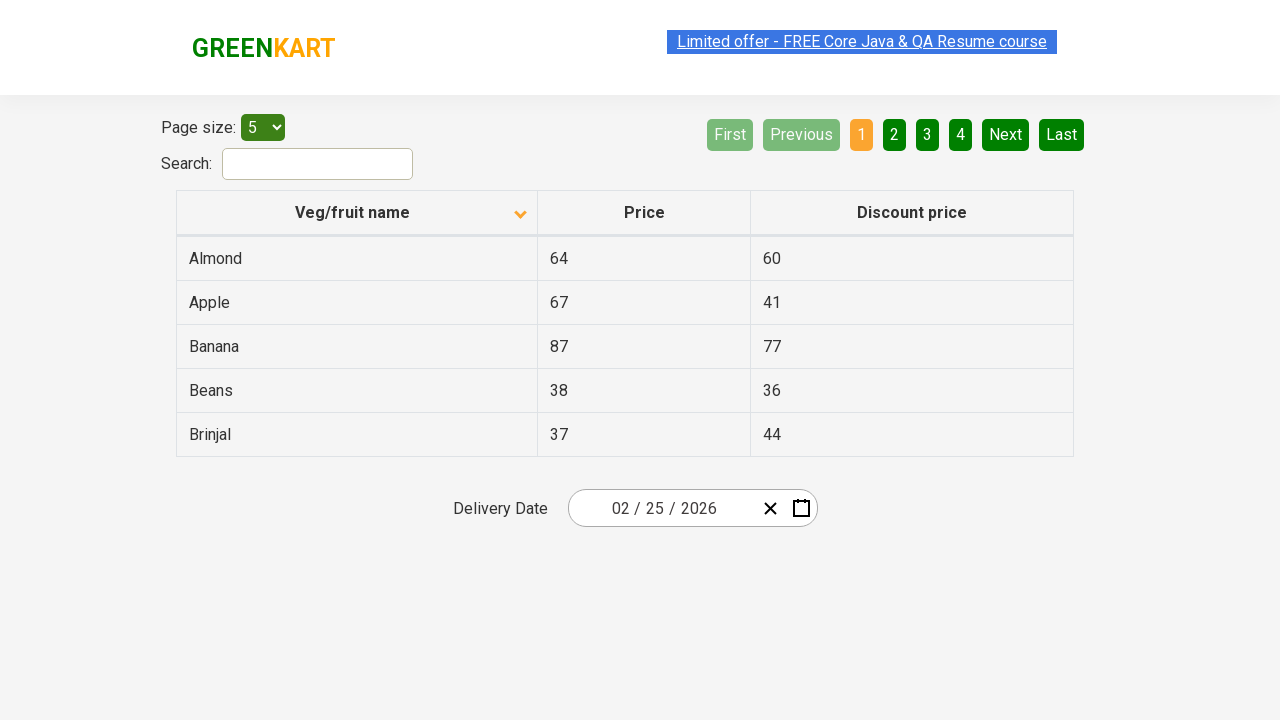

Created sorted reference list for comparison
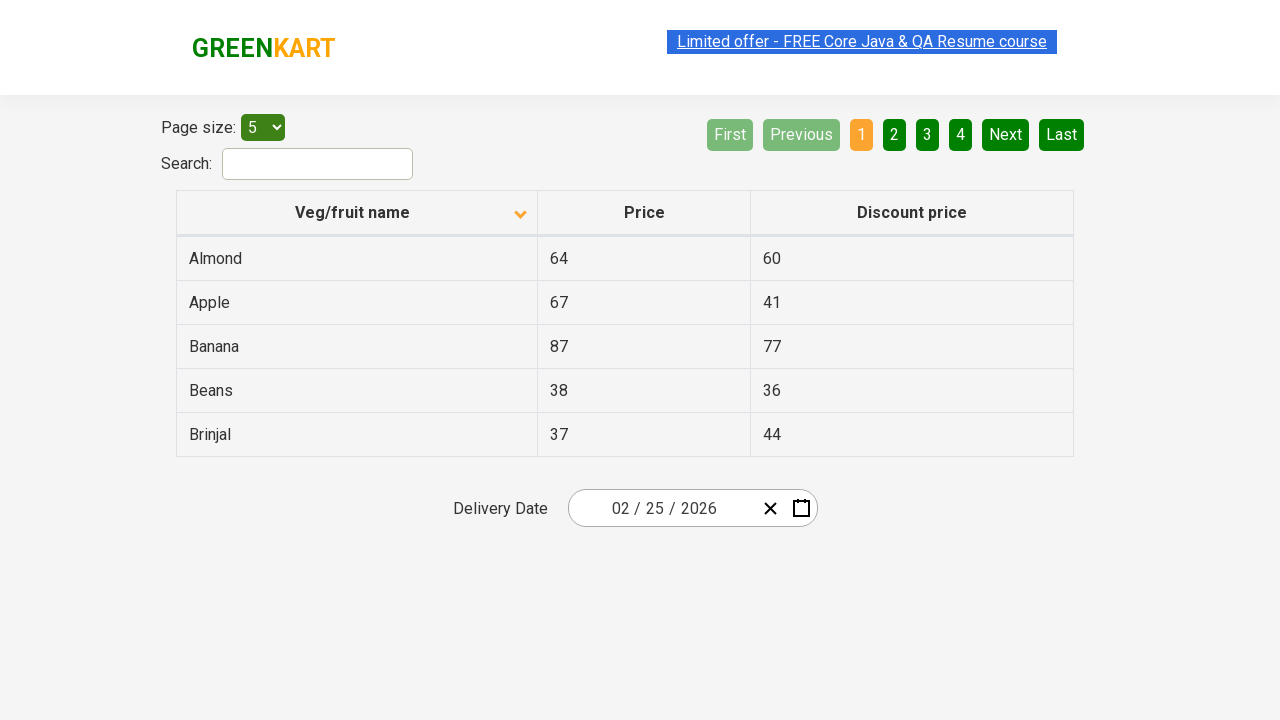

Verified table is sorted in ascending order - assertion passed
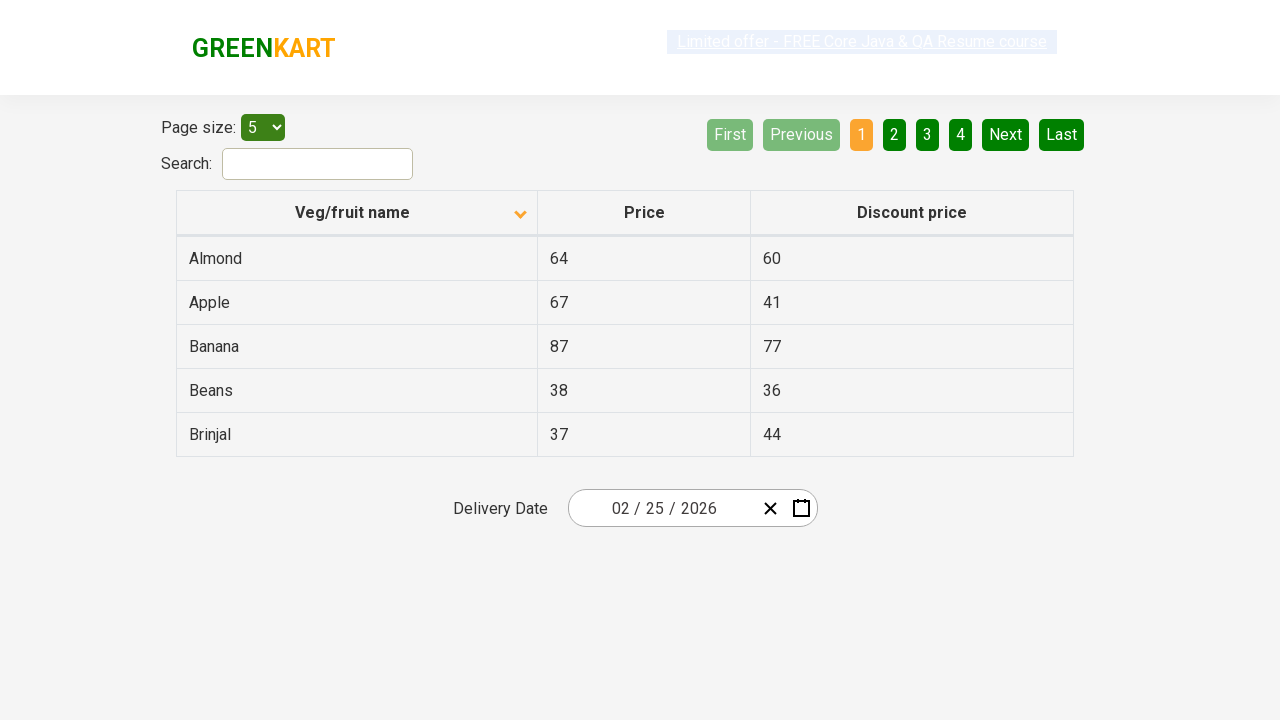

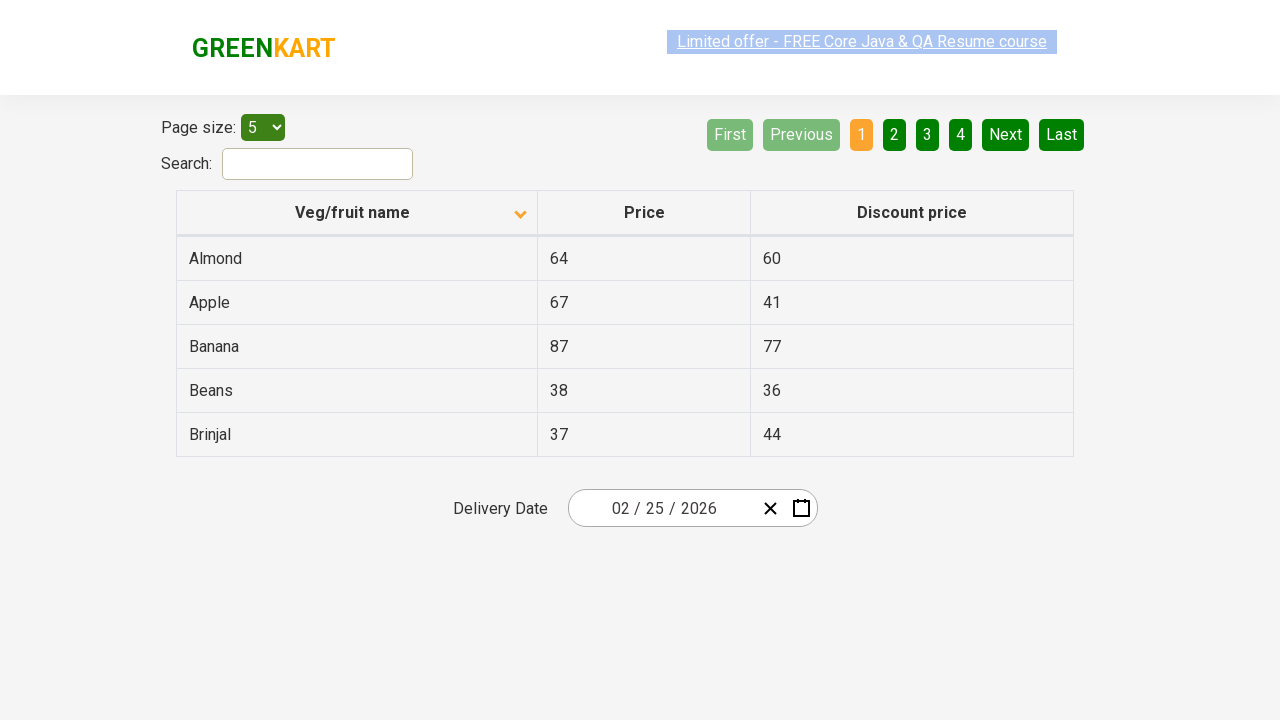